Tests adding a new customer to a demo banking application by filling in first name, last name, and postal code, then verifying the customer appears in the customer list.

Starting URL: https://www.globalsqa.com/angularJs-protractor/BankingProject/#/login

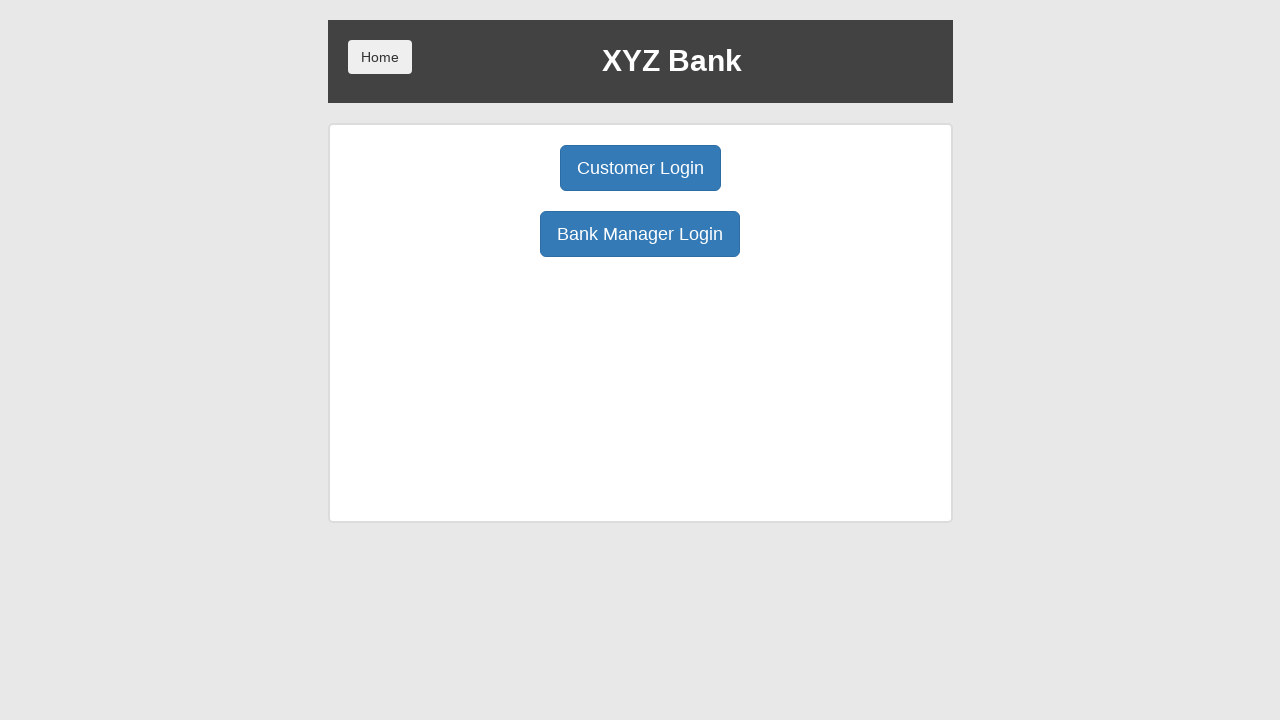

Clicked Bank Manager Login button at (640, 234) on xpath=//button[text()='Bank Manager Login']
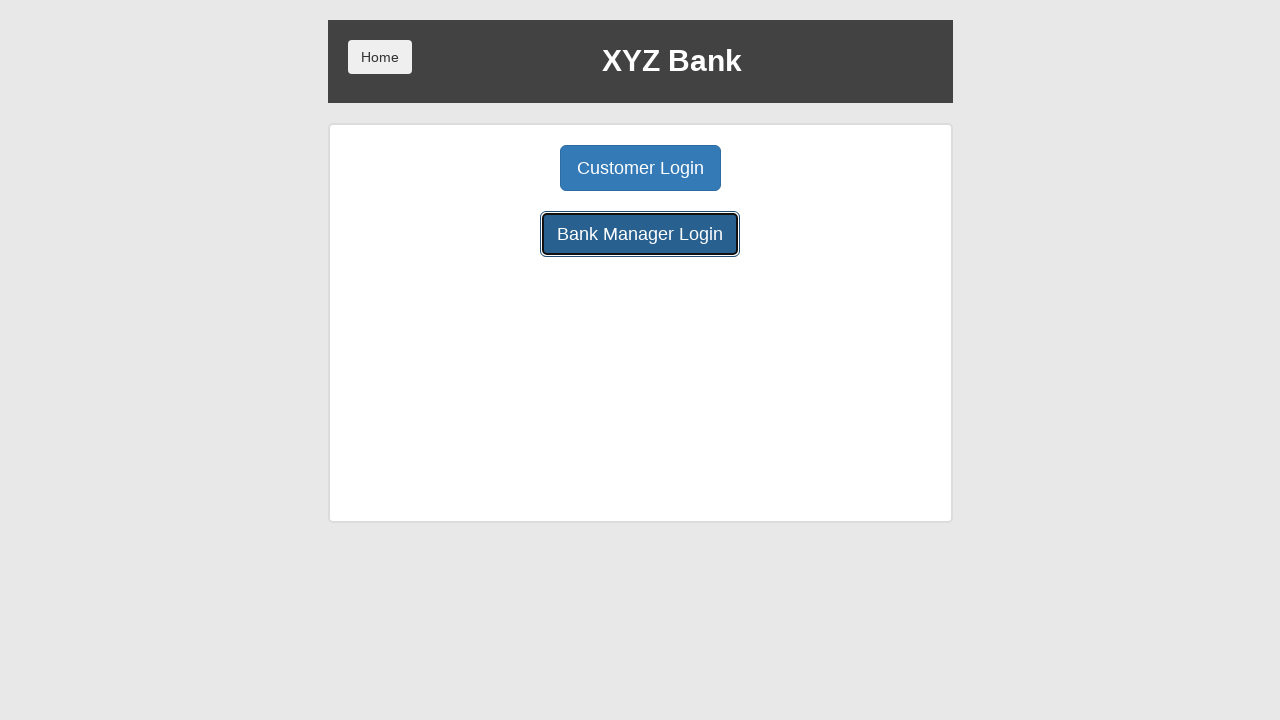

Clicked Add Customer button at (502, 168) on xpath=//button[contains(text(),'Add Customer')]
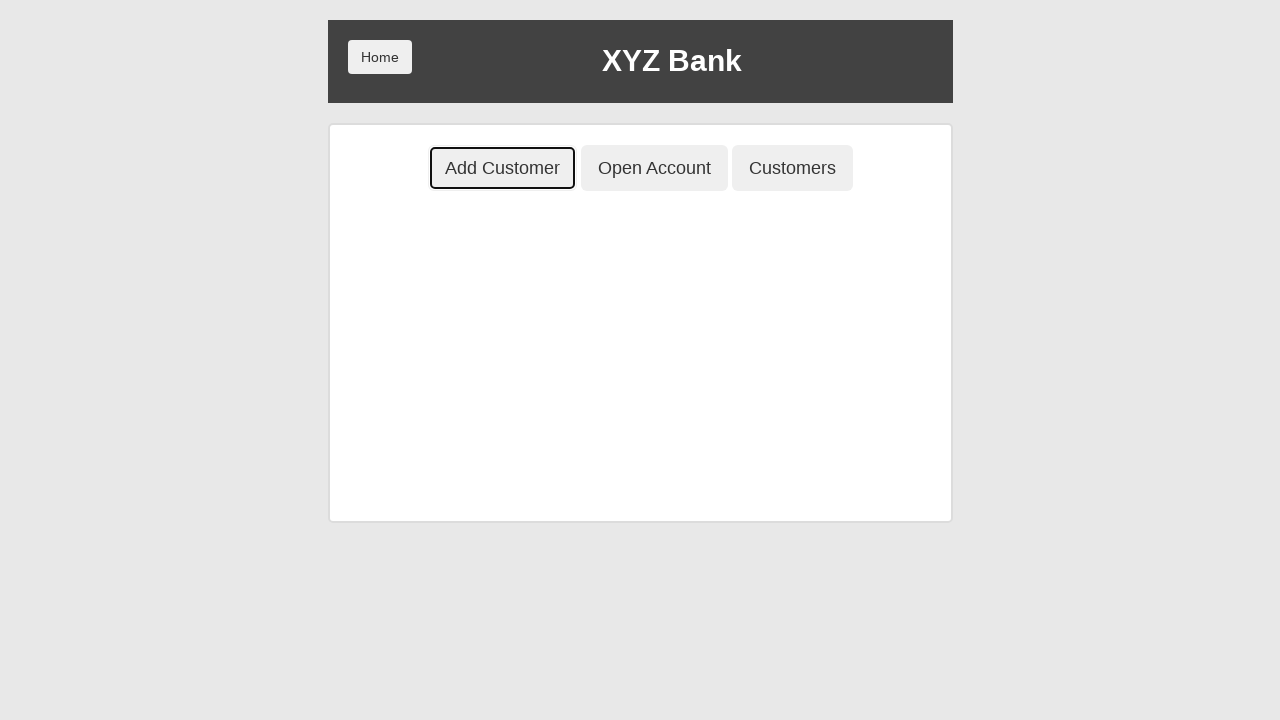

Filled First Name field with 'Christopher' on //input[@placeholder='First Name']
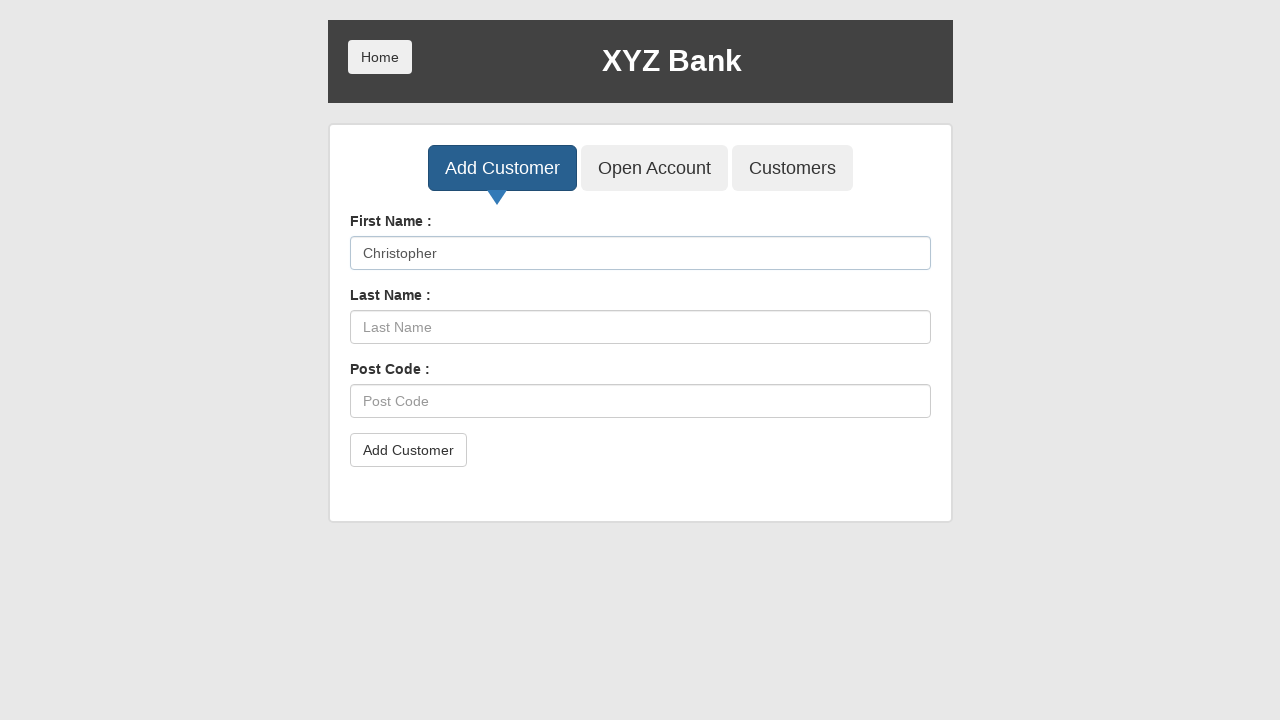

Filled Last Name field with 'Connely' on //input[@placeholder='Last Name']
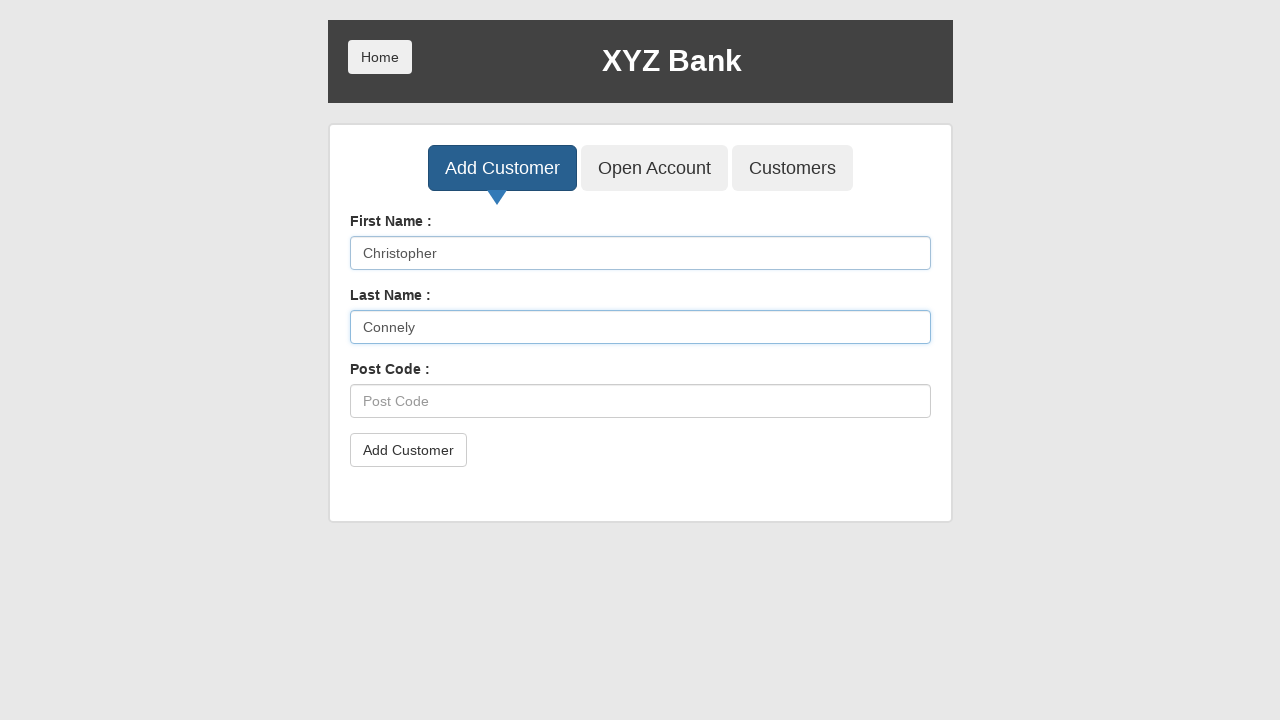

Filled Post Code field with 'L789C349' on //input[@placeholder='Post Code']
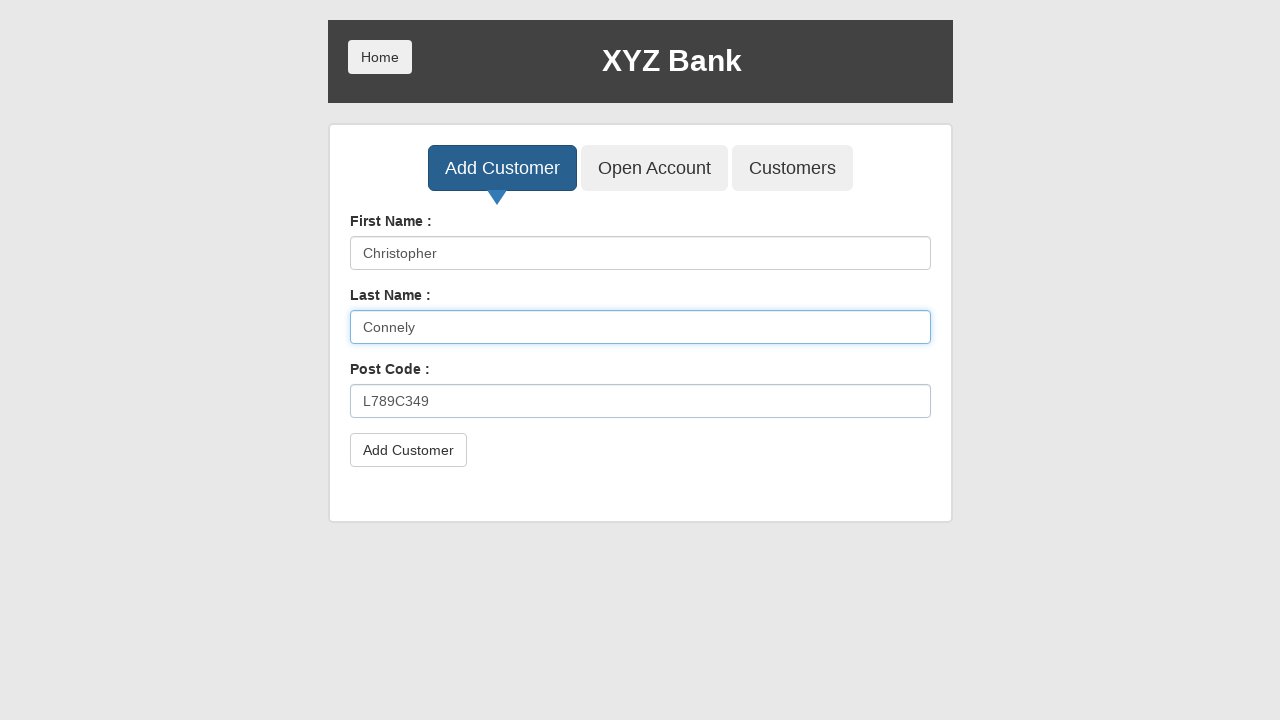

Clicked submit button to add customer at (408, 450) on xpath=//button[@type='submit']
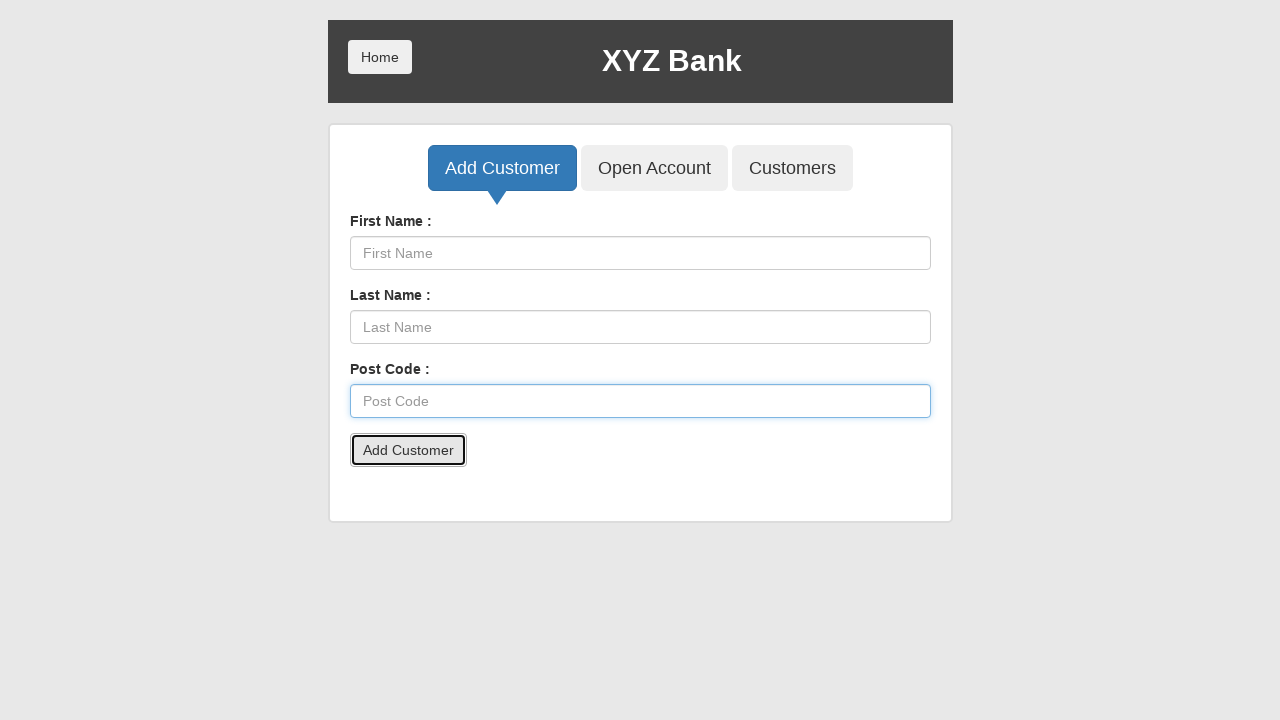

Set up dialog handler to accept alerts
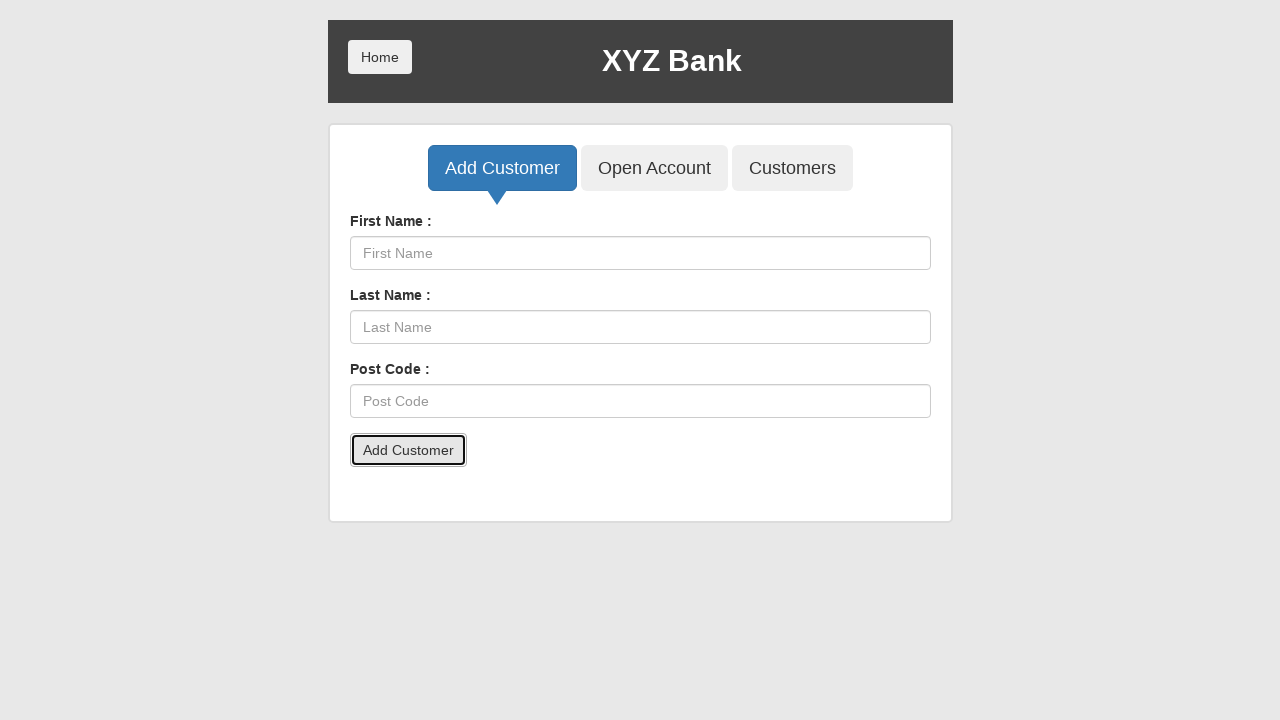

Waited for alert to be processed
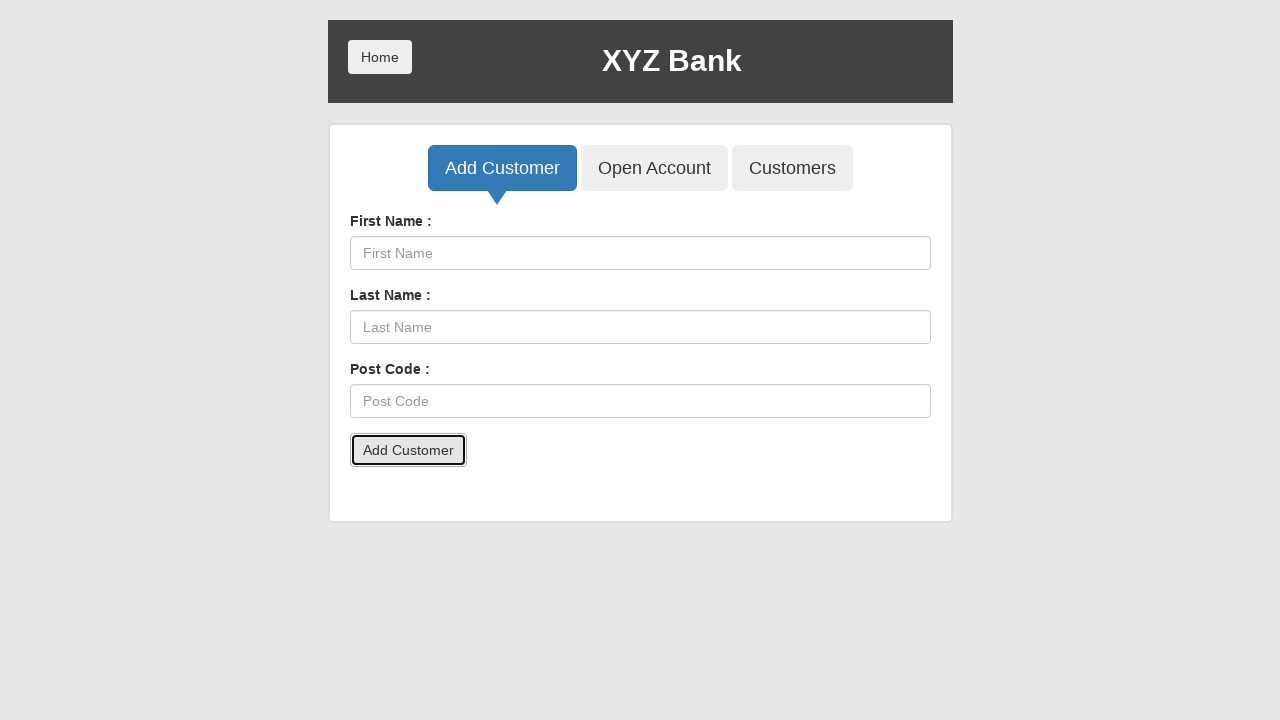

Clicked Customers tab to view customer list at (792, 168) on xpath=//button[contains(text(),'Customers')]
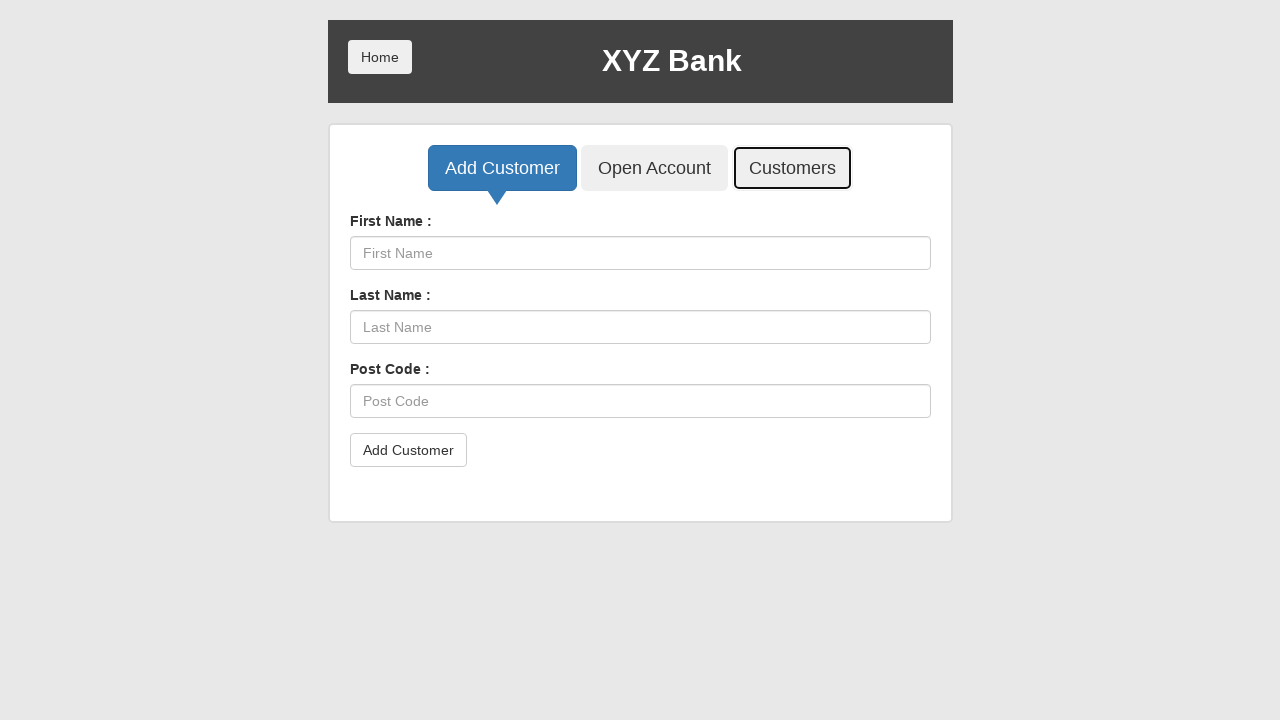

Verified customer first name 'Christopher' appears in list
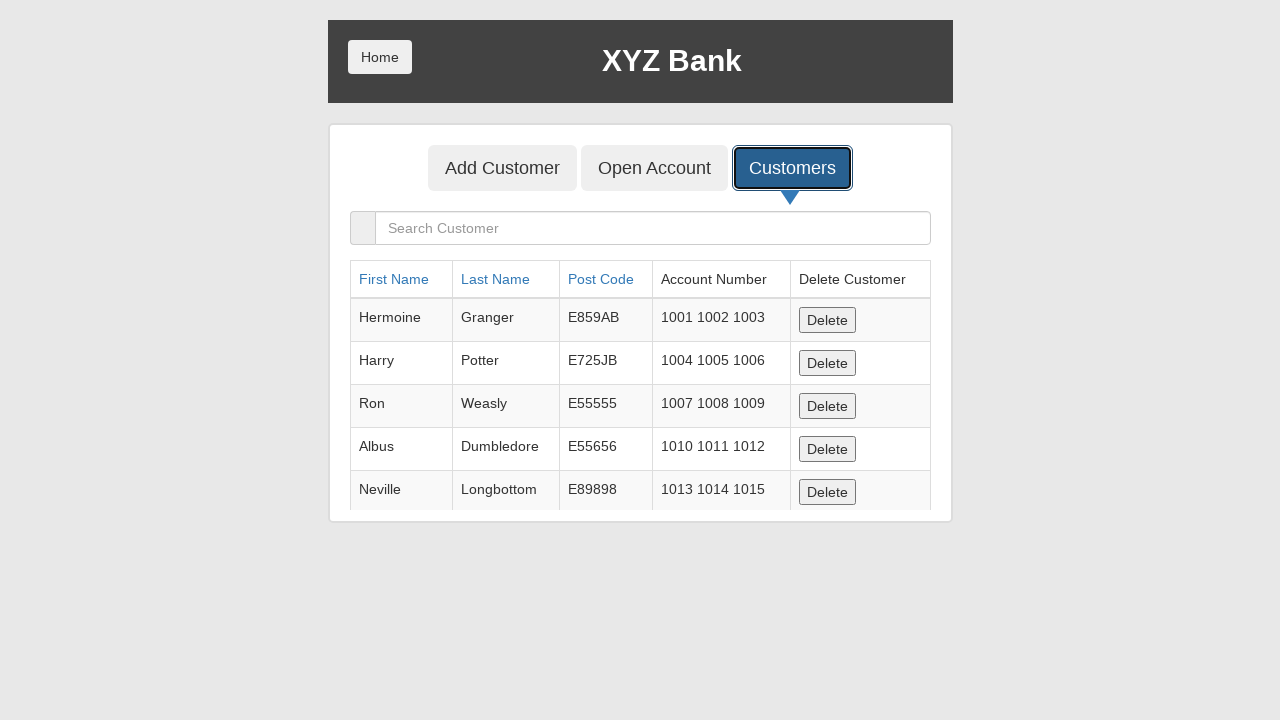

Verified customer last name 'Connely' appears in list
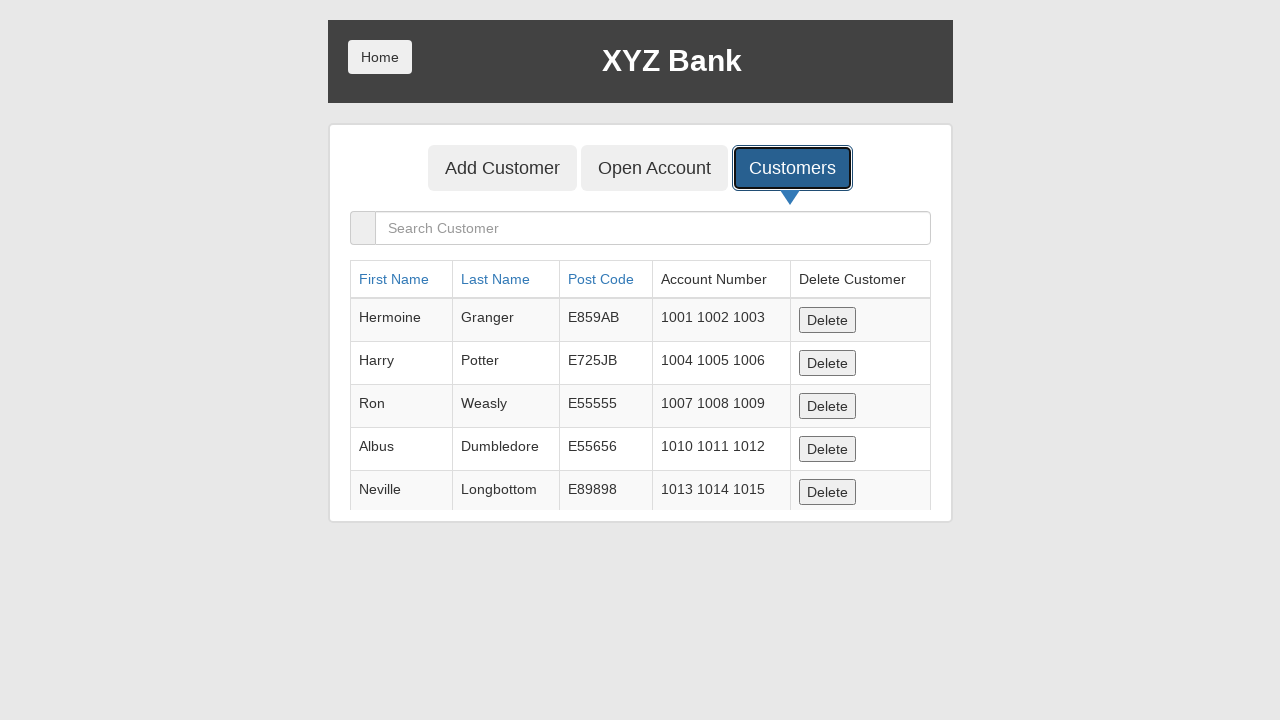

Verified customer postal code 'L789C349' appears in list
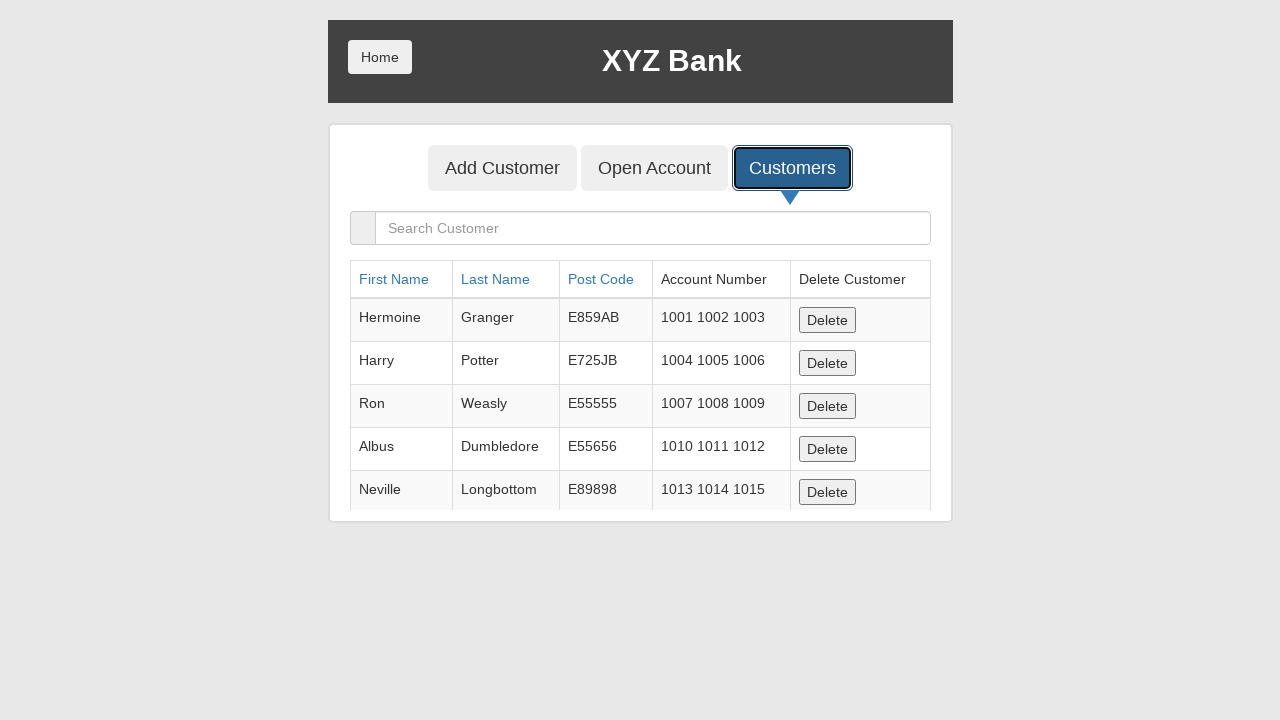

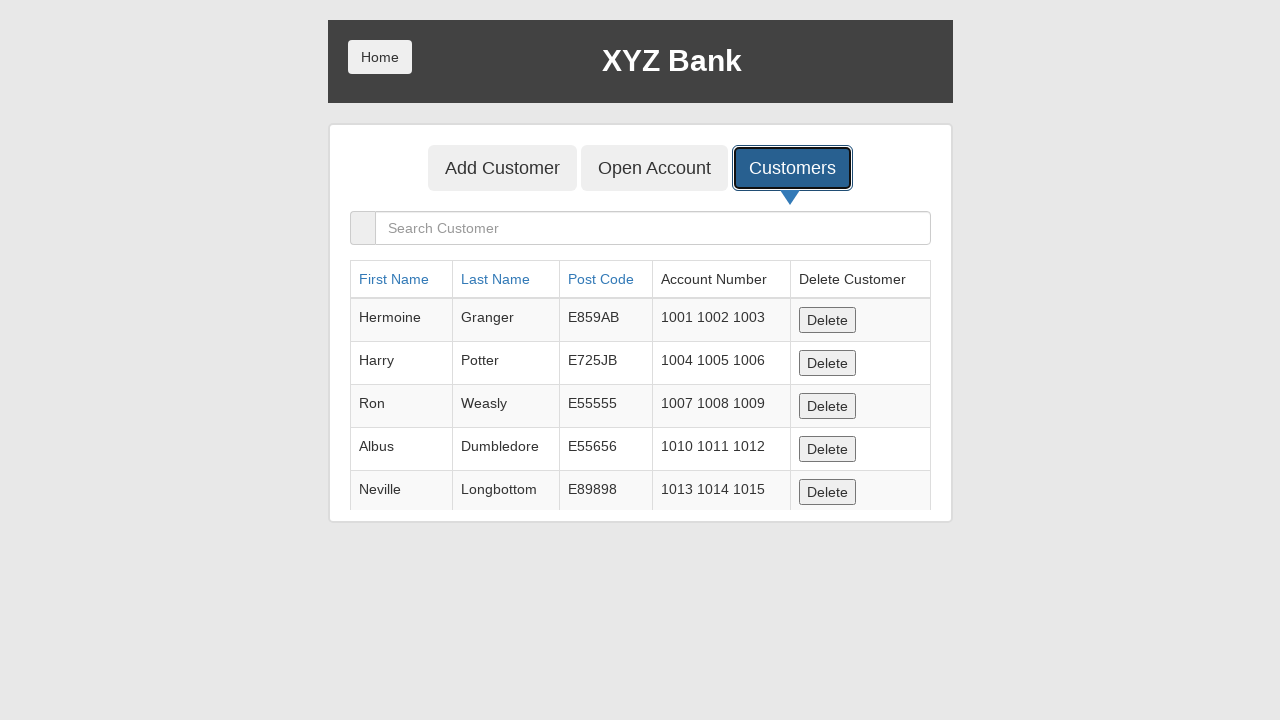